Tests that the todo counter displays the current number of items correctly

Starting URL: https://demo.playwright.dev/todomvc

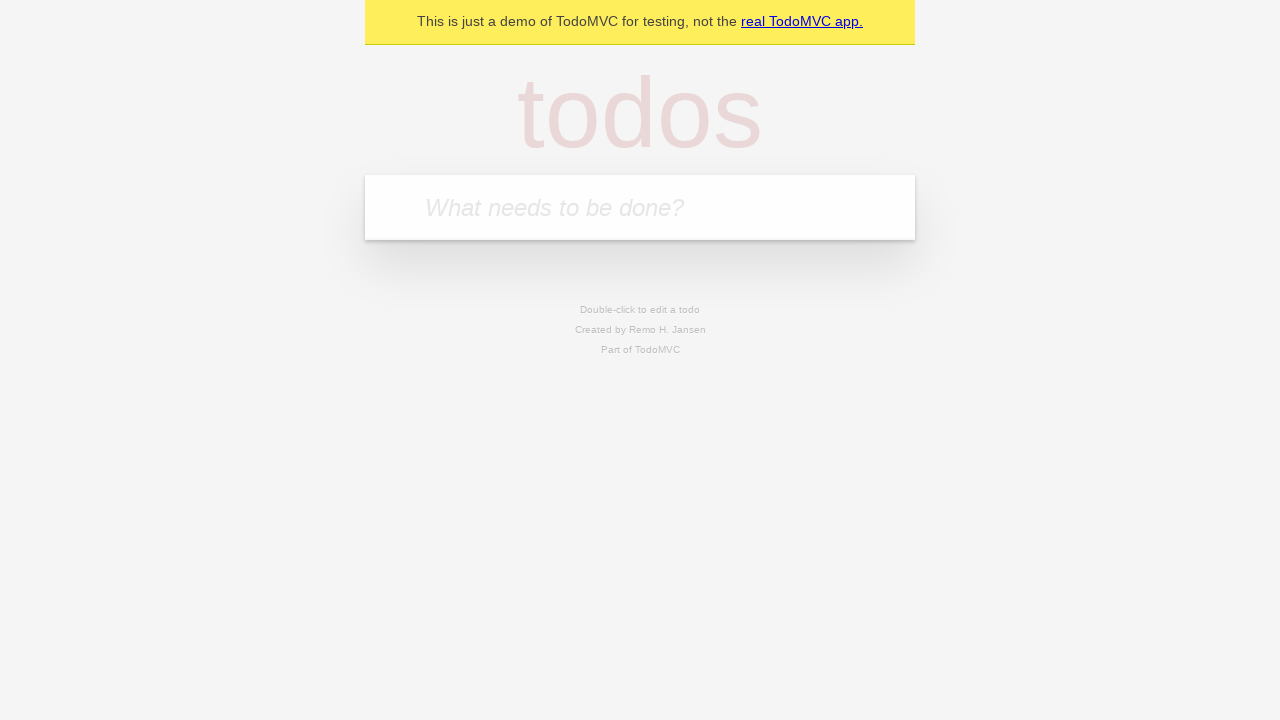

Filled todo input with 'buy some cheese' on internal:attr=[placeholder="What needs to be done?"i]
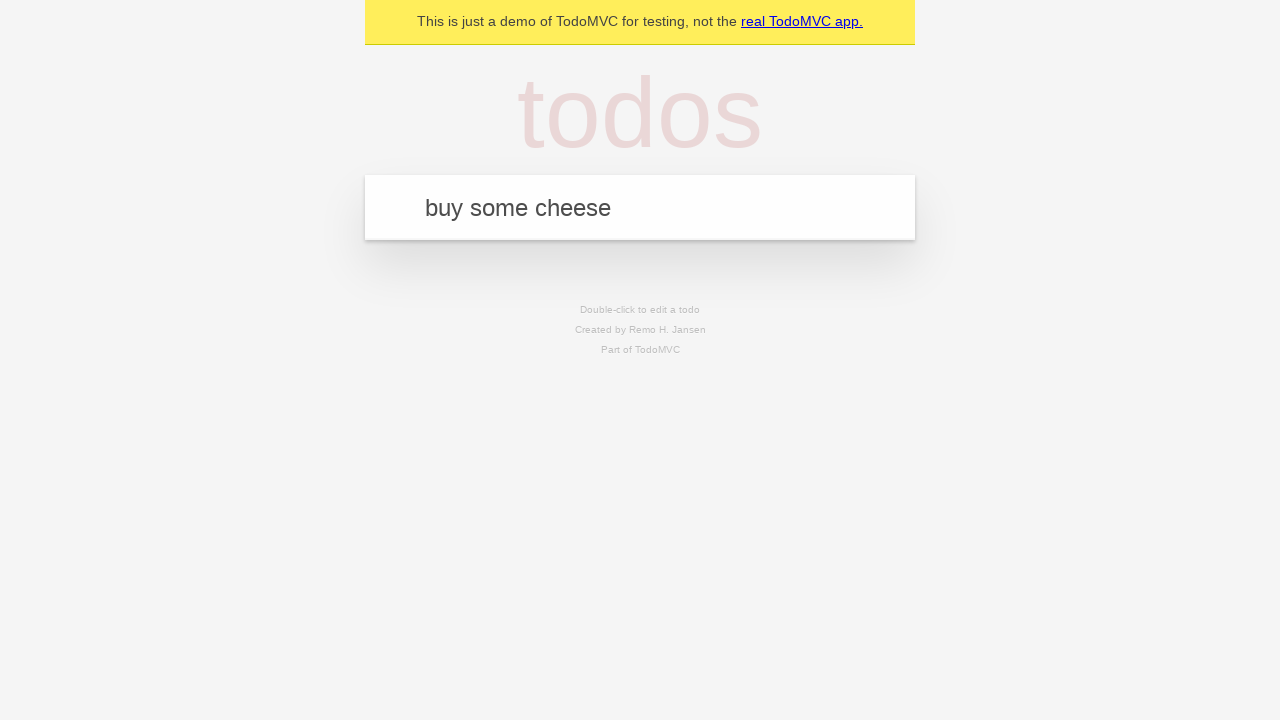

Pressed Enter to create first todo item on internal:attr=[placeholder="What needs to be done?"i]
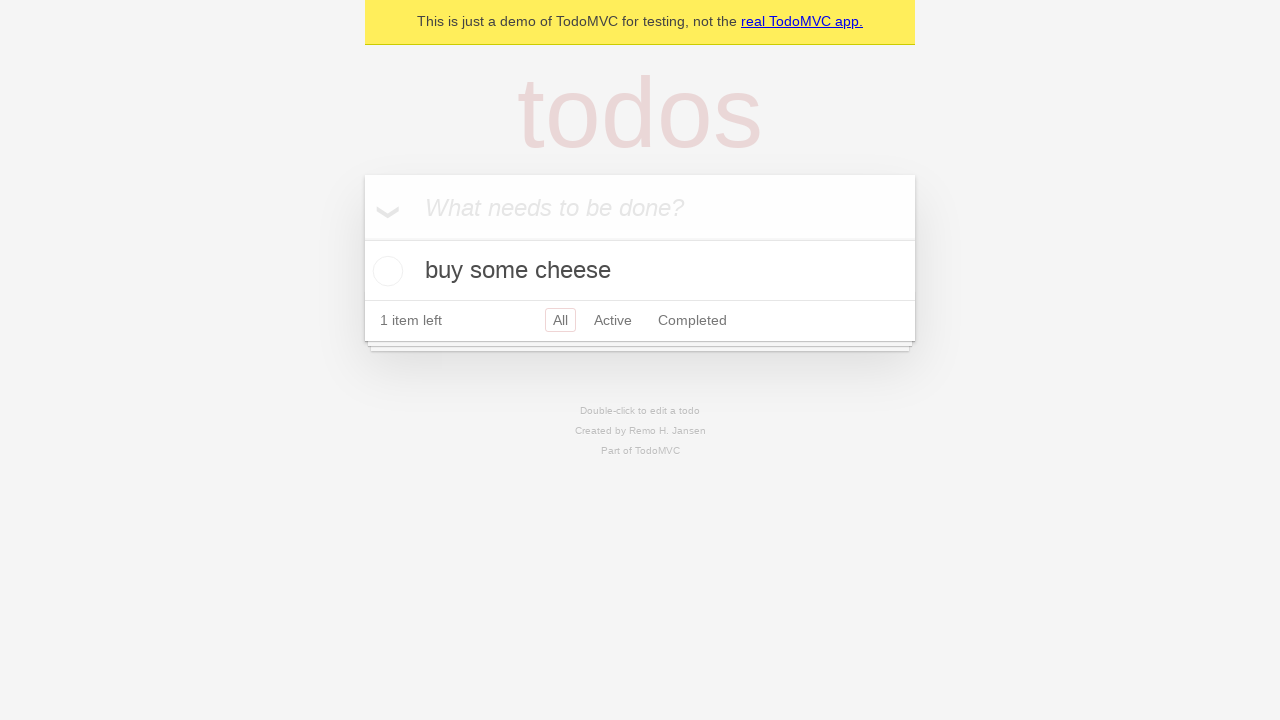

Todo counter element loaded and is visible
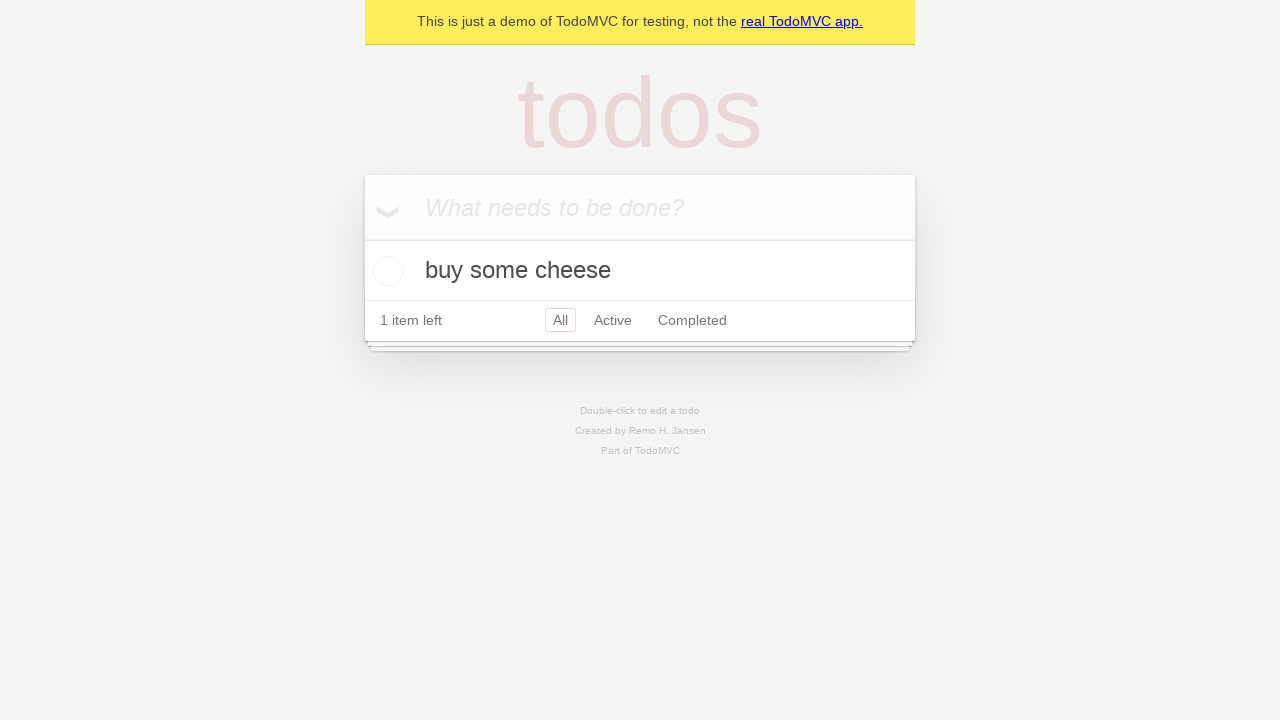

Filled todo input with 'feed the cat' on internal:attr=[placeholder="What needs to be done?"i]
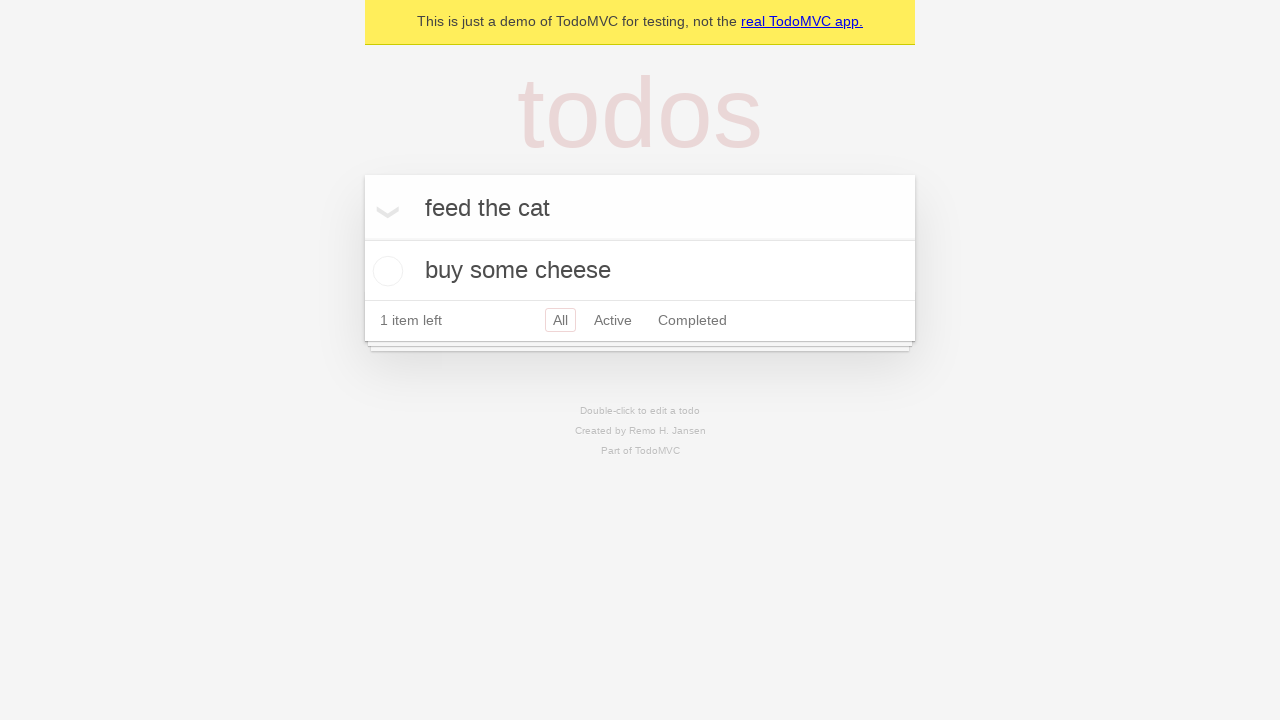

Pressed Enter to create second todo item on internal:attr=[placeholder="What needs to be done?"i]
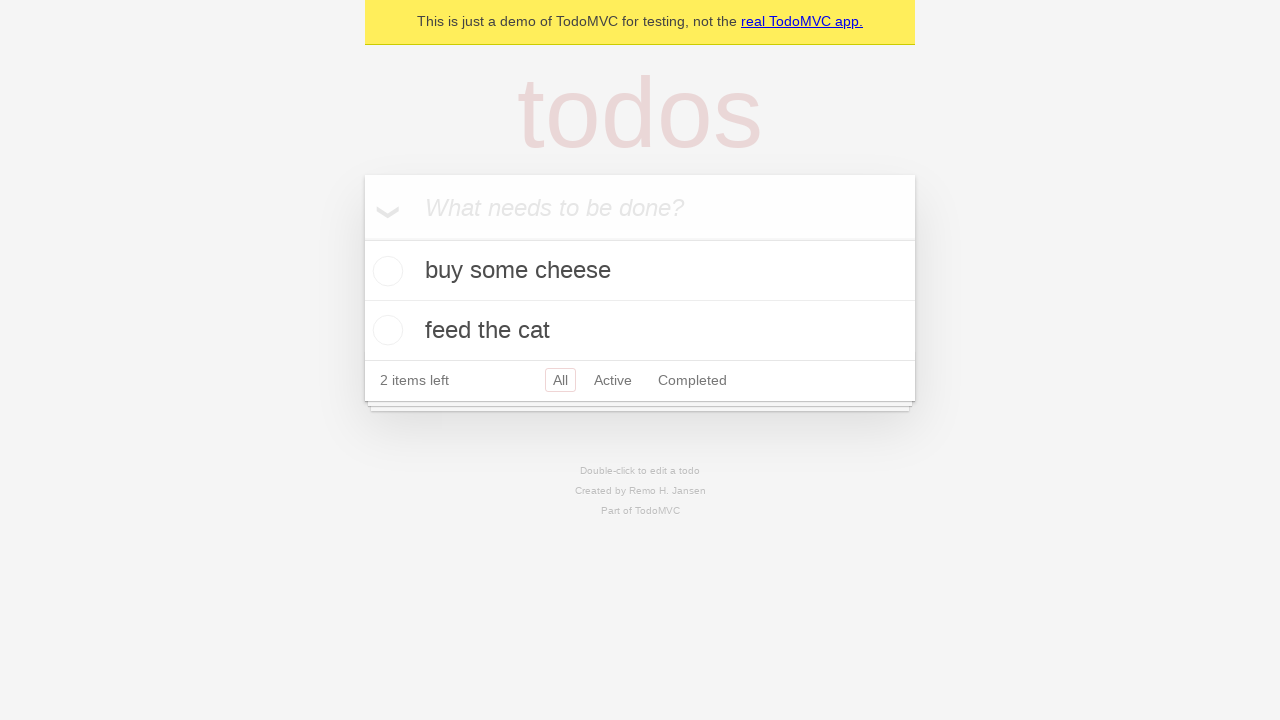

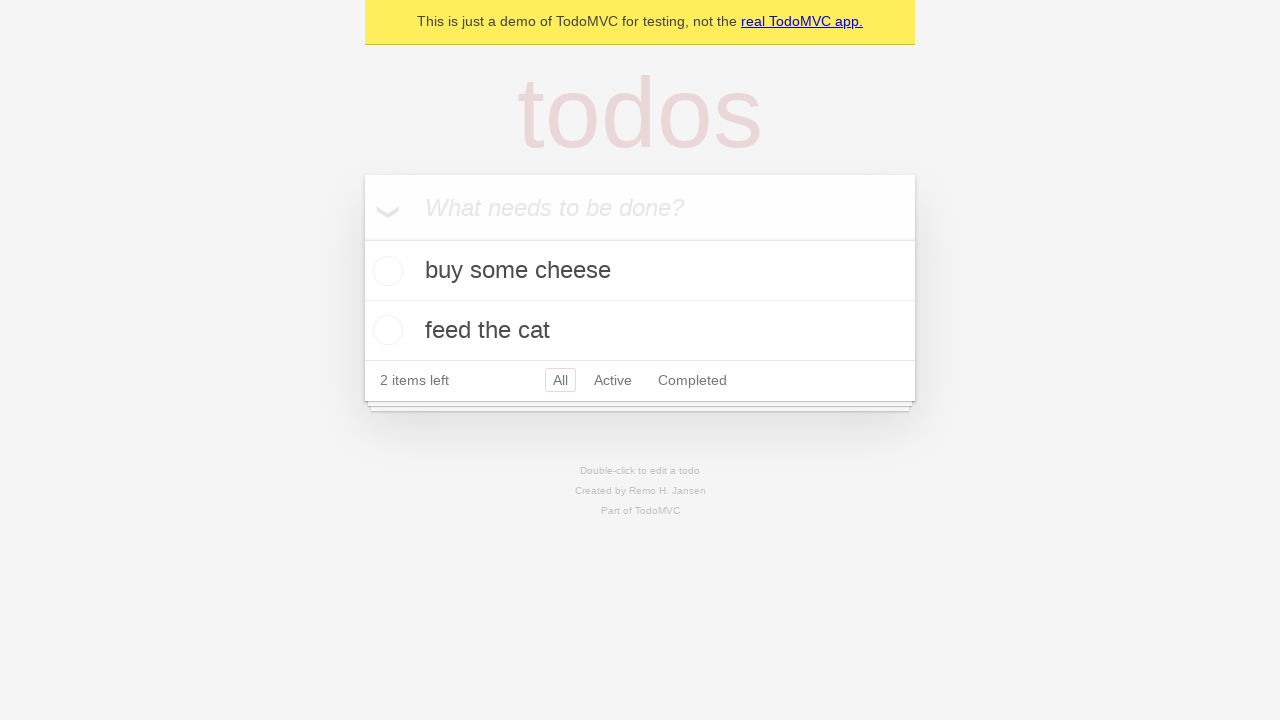